Tests that opening files works correctly by clicking on a file and verifying content is displayed in a new tab.

Starting URL: https://www.jsdelivr.com/package/npm/fontfamous?version=2.1.1&path=dist/css/

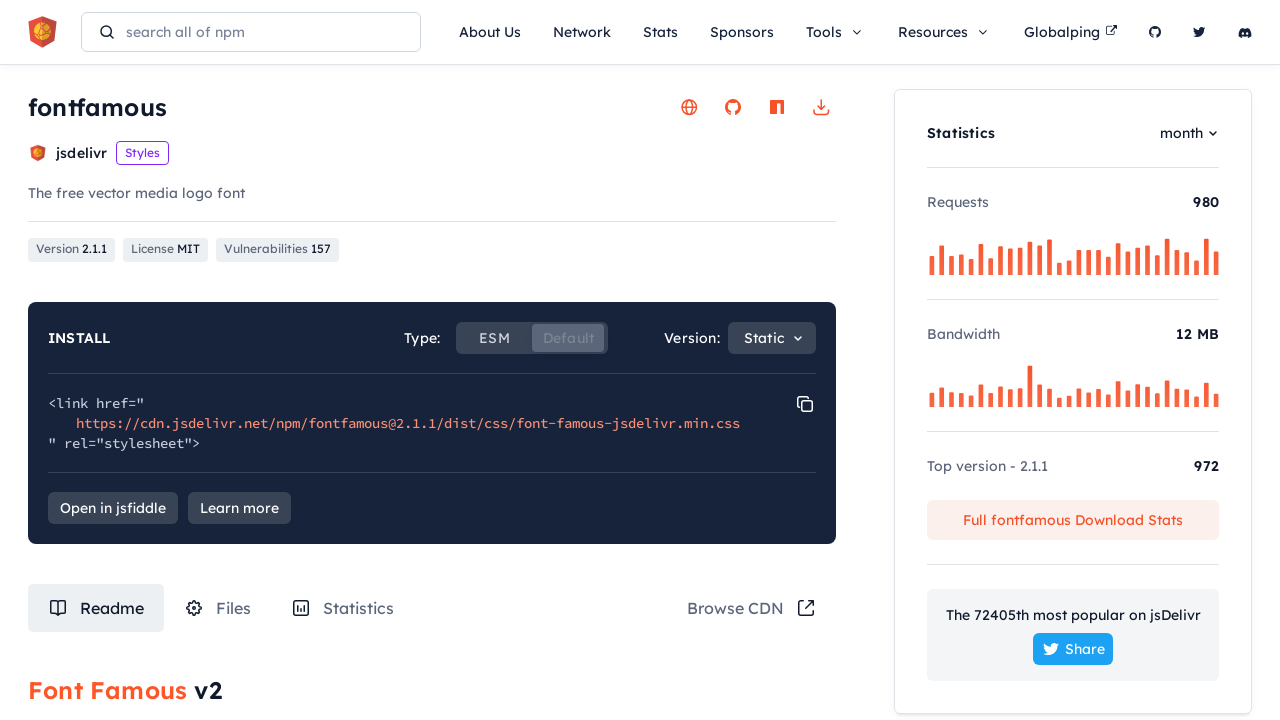

Waited 4 seconds for page to load
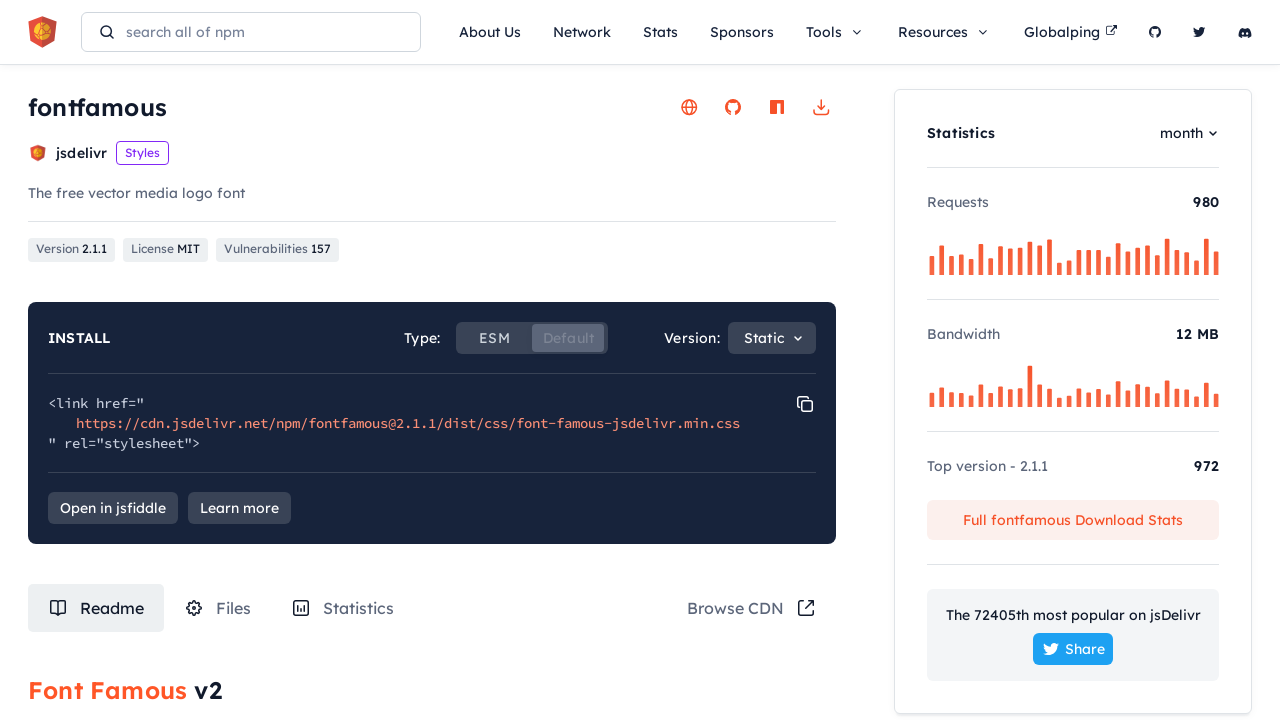

Clicked on Files tab at (218, 608) on #tabRouteFiles
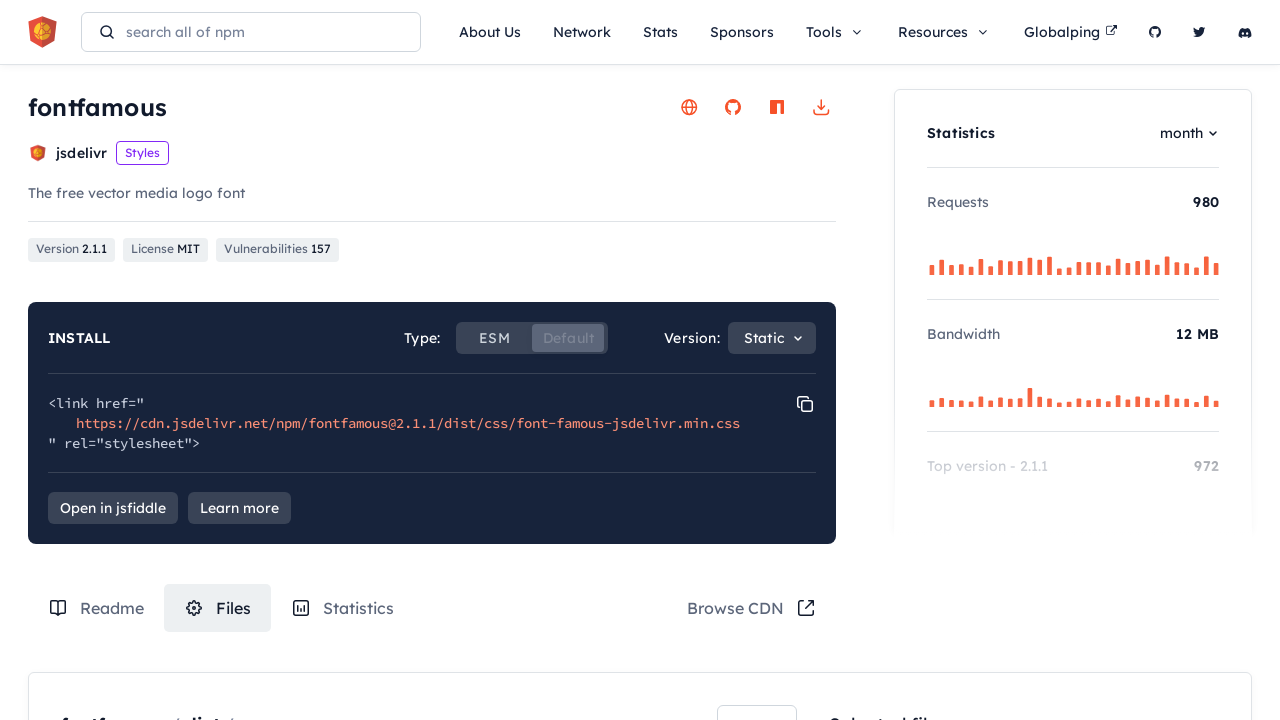

Clicked on file item to open it in new tab at (258, 361) on .box-content-wrapper .files-list .file-item:nth-child(3) > a
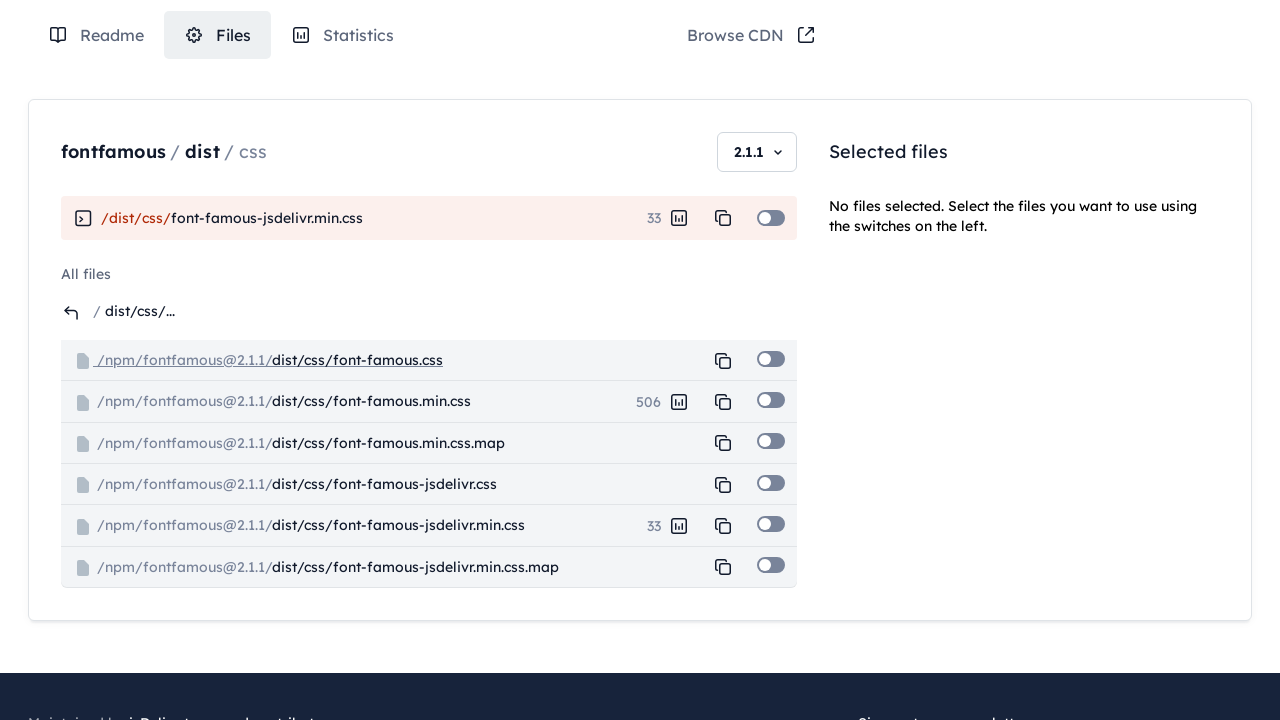

File content loaded in new tab with pre element visible
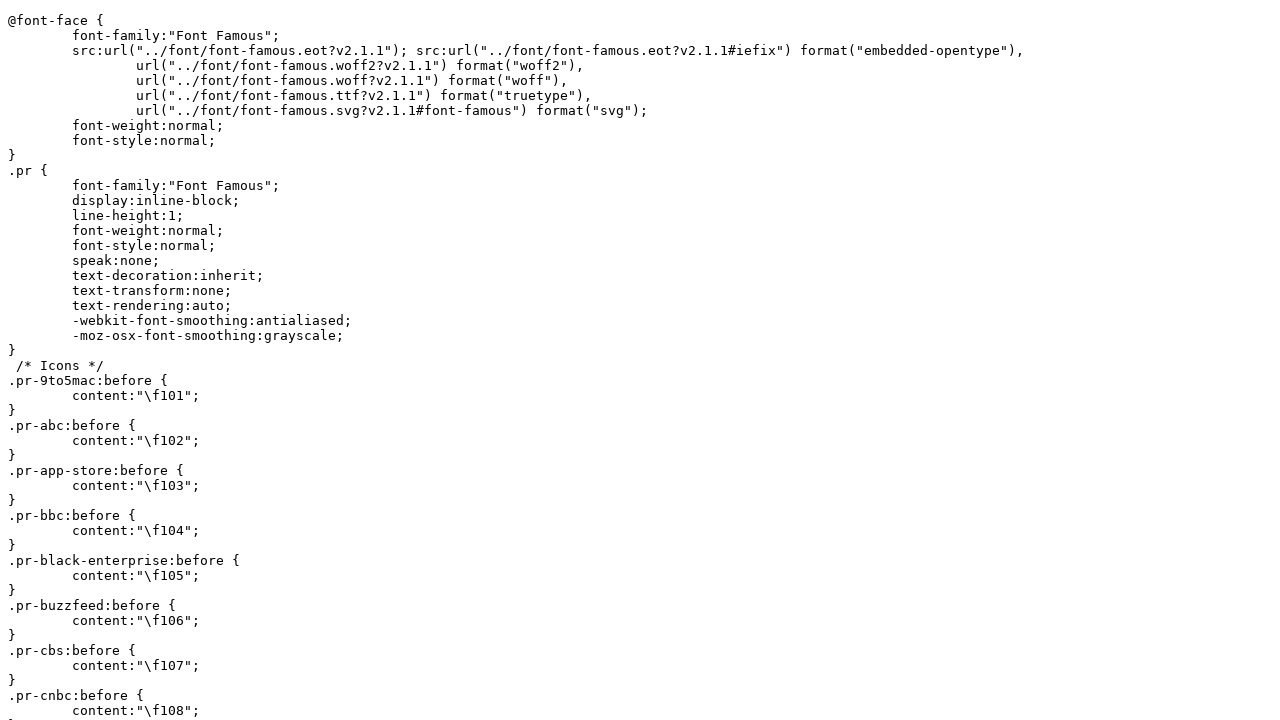

Closed the new tab
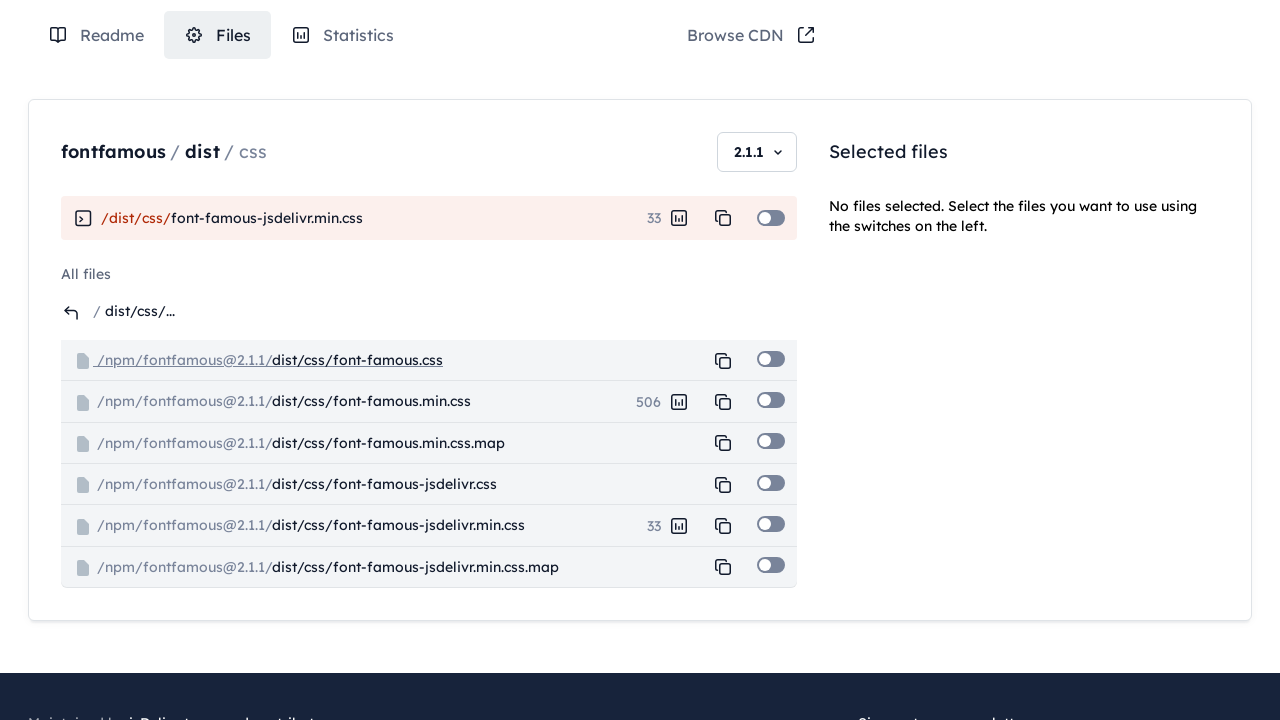

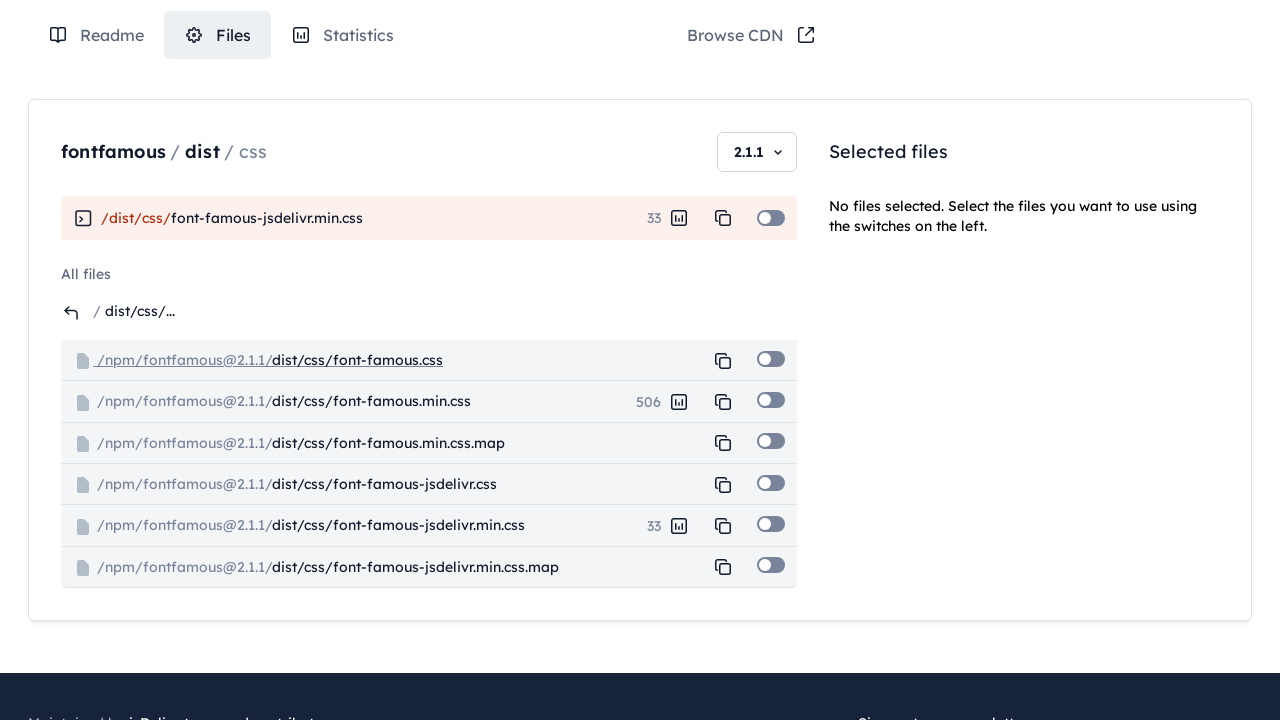